Tests navigation through a personal portfolio website by clicking on different menu sections including "Let's go!", "My Timeline", "My Skills", and "About Me"

Starting URL: http://www.gassepouille.com/

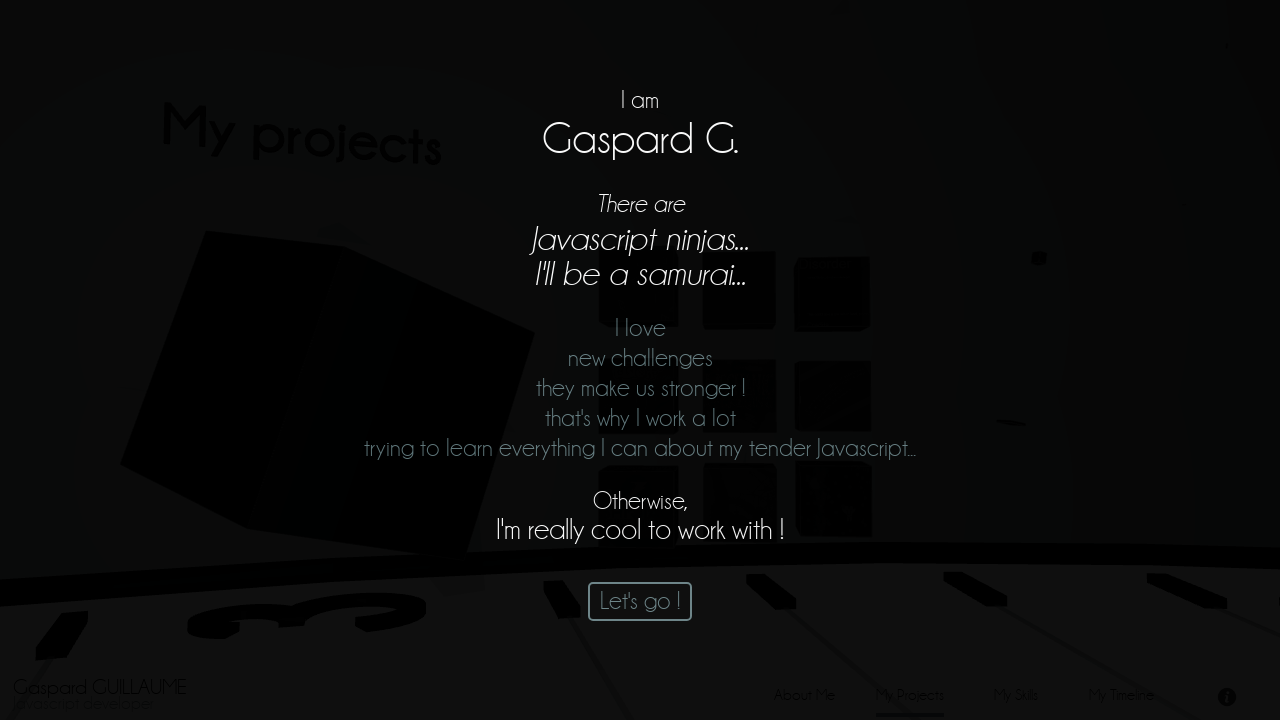

Clicked on 'Let's go!' button to start portfolio navigation at (640, 602) on internal:text="Let's go !"i
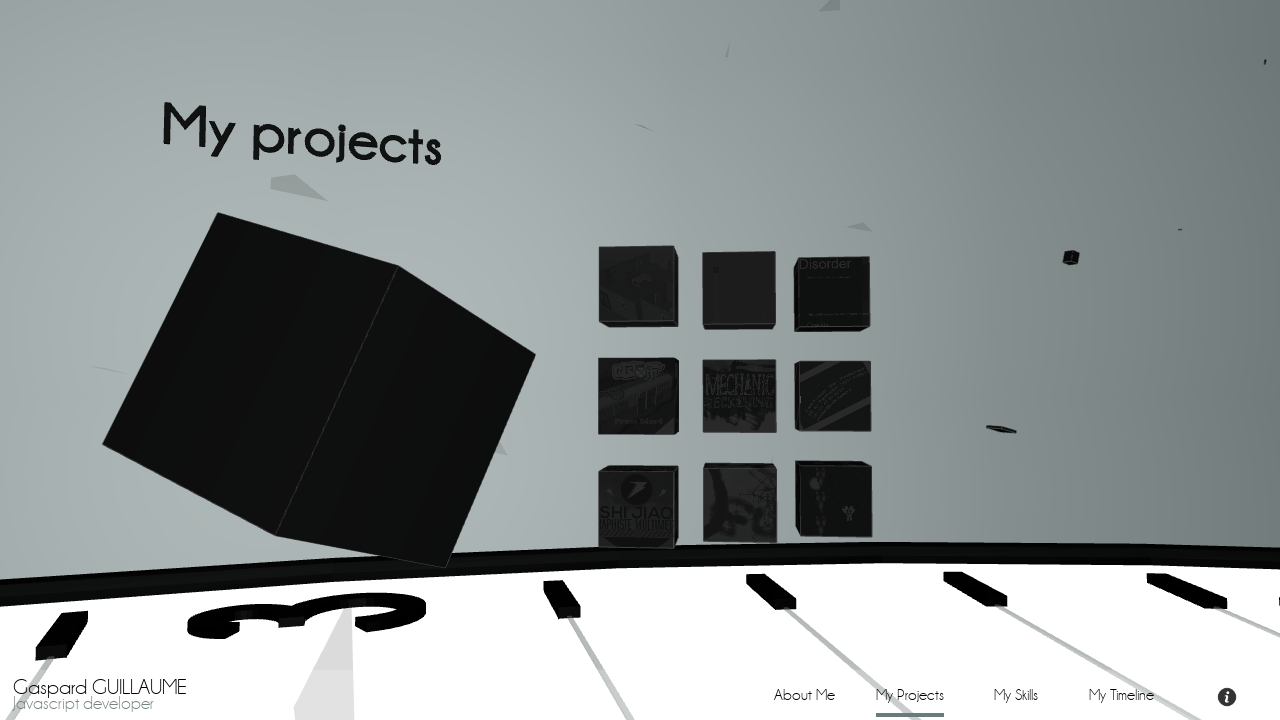

Clicked on 'My Timeline' menu section at (1099, 695) on internal:text="My Timeline"i
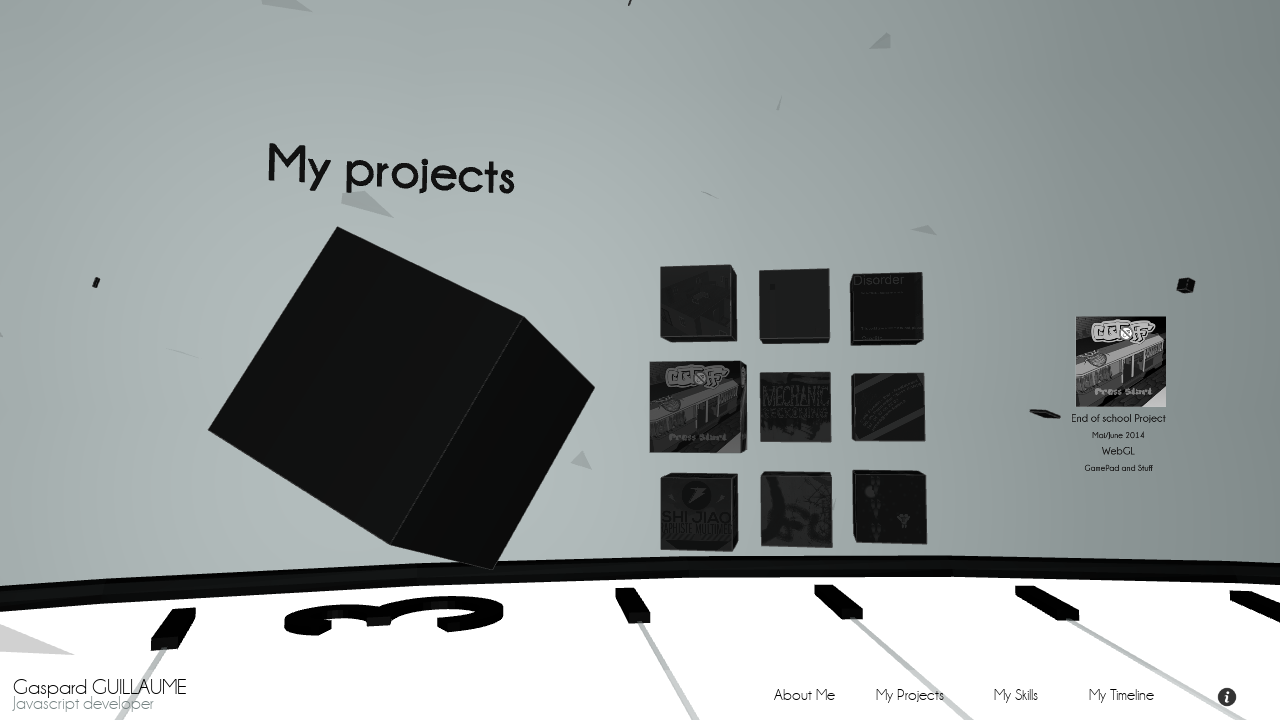

Clicked on 'My Skills' menu section at (1004, 695) on internal:text="My Skills"i
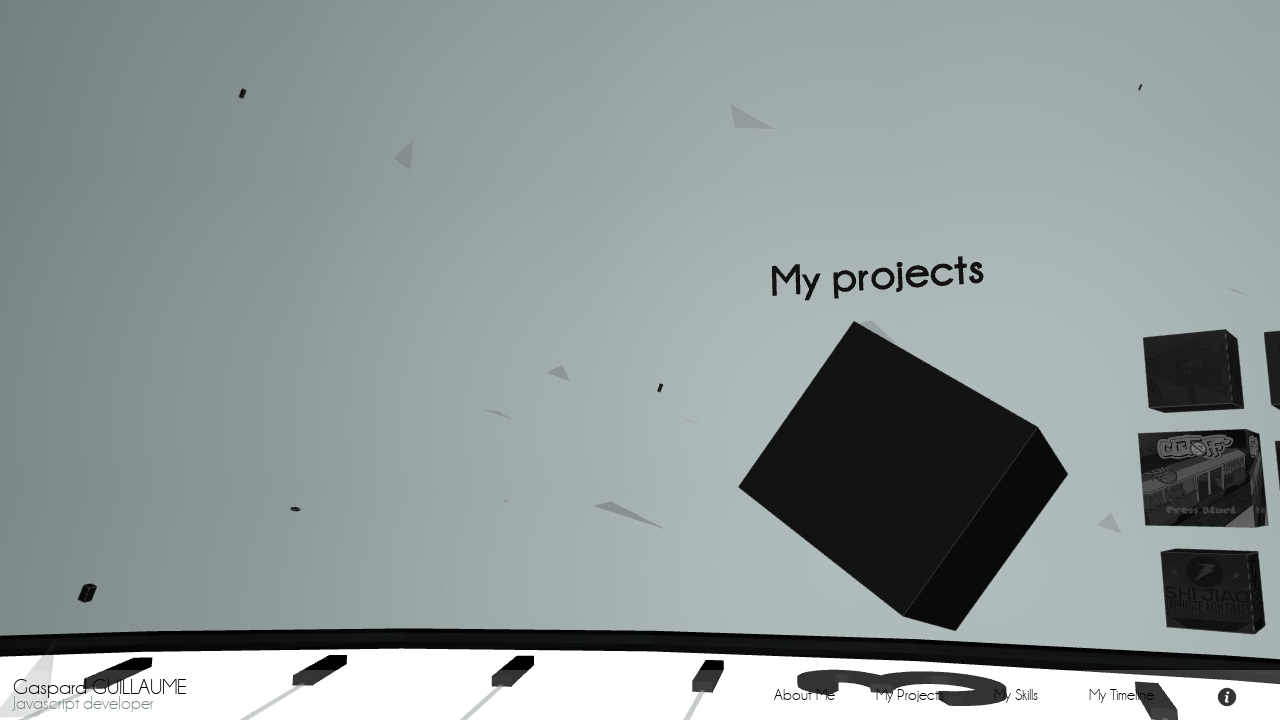

Clicked on 'About Me' menu section at (793, 695) on internal:text="About Me"i
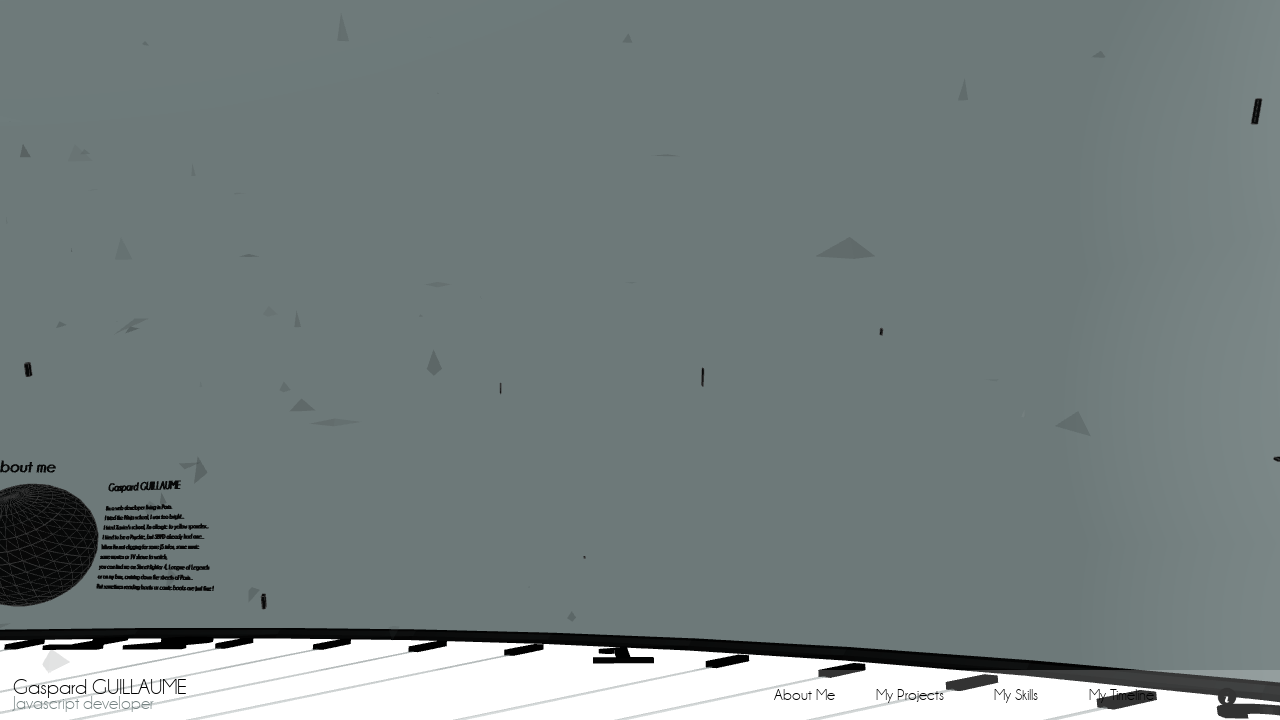

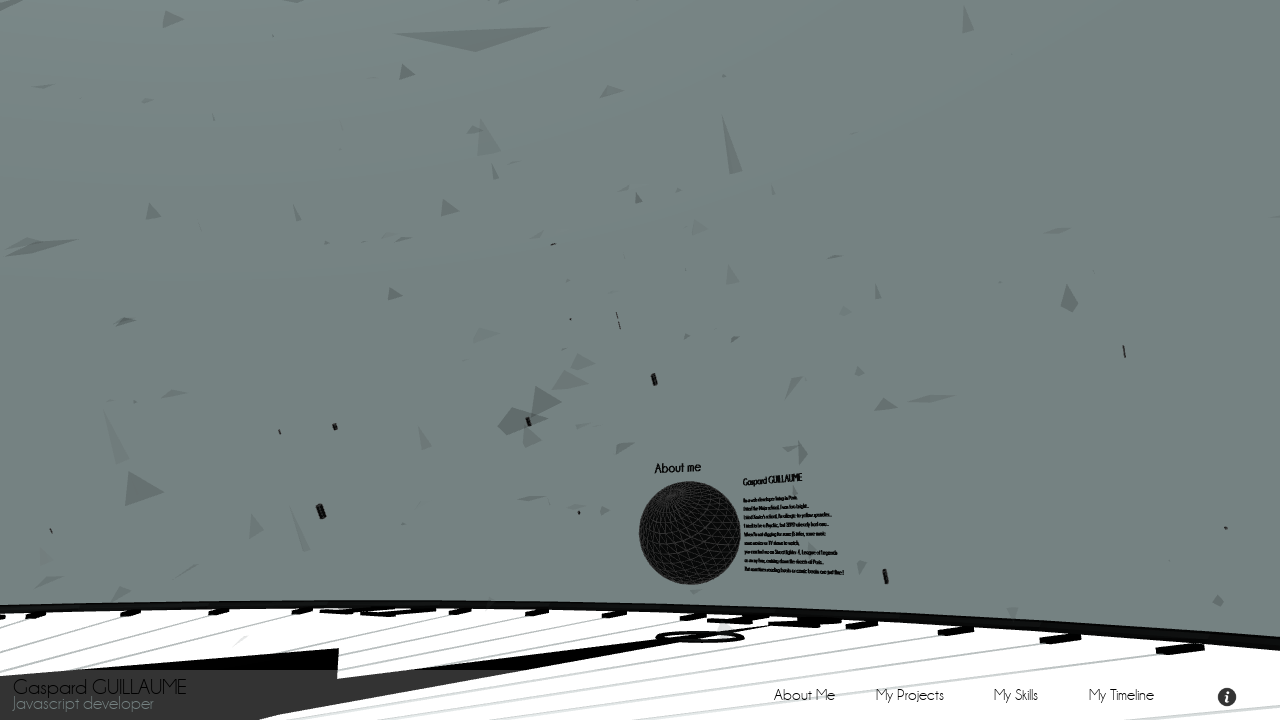